Tests a demo web form on Selenium's official site by filling text input, password, textarea fields, selecting dropdown options, toggling checkboxes, navigating to other pages and back, then submitting the form.

Starting URL: https://www.selenium.dev/selenium/web/web-form.html

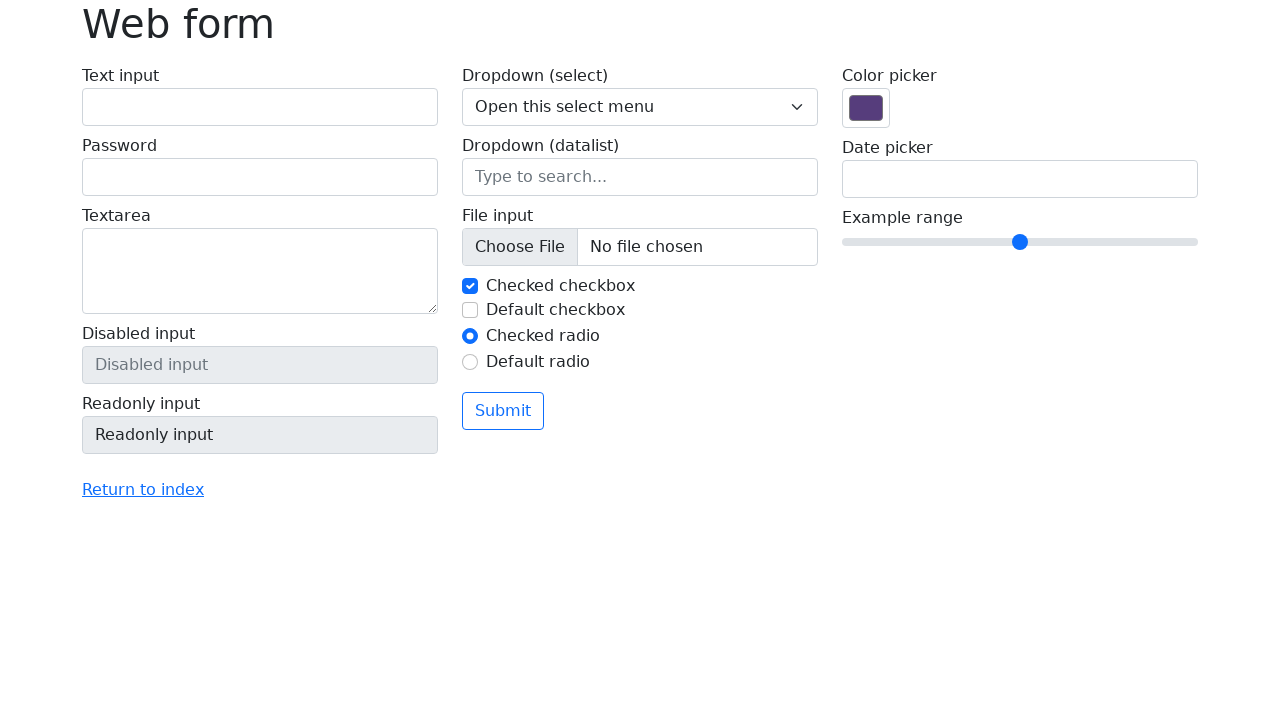

Page header 'h1.display-6' loaded
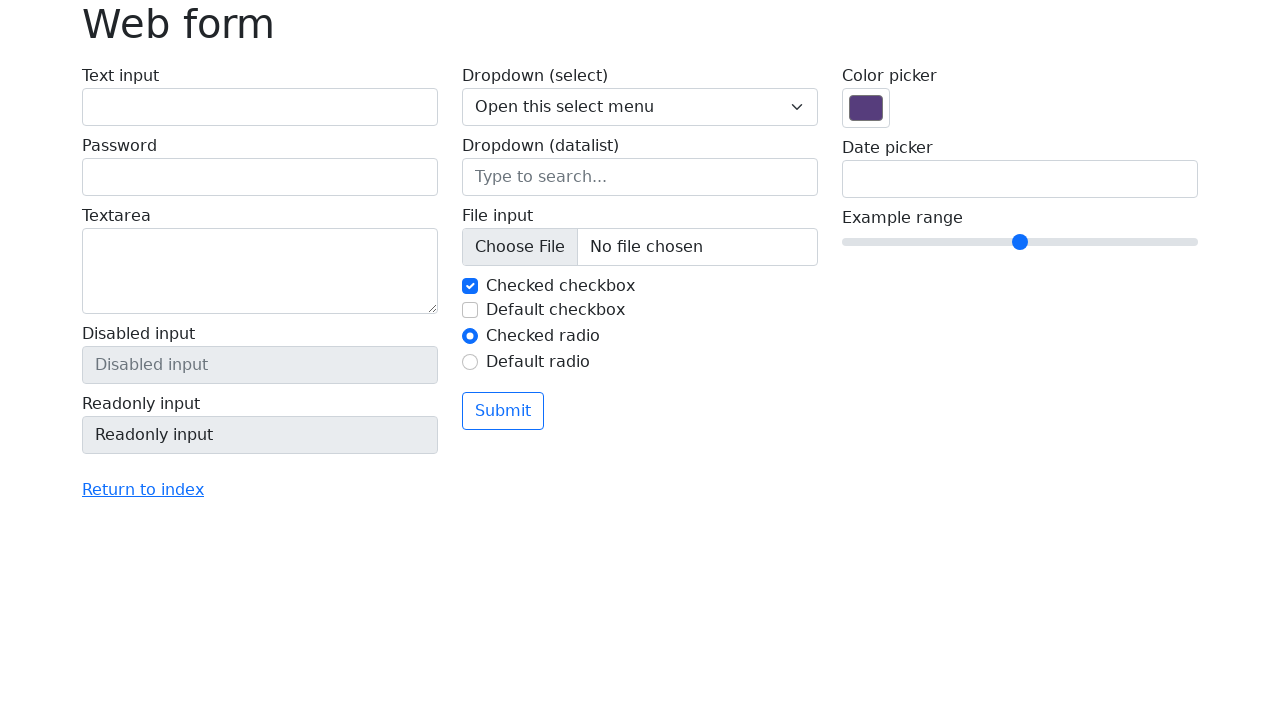

Filled text input field with 'John Smith' on #my-text-id
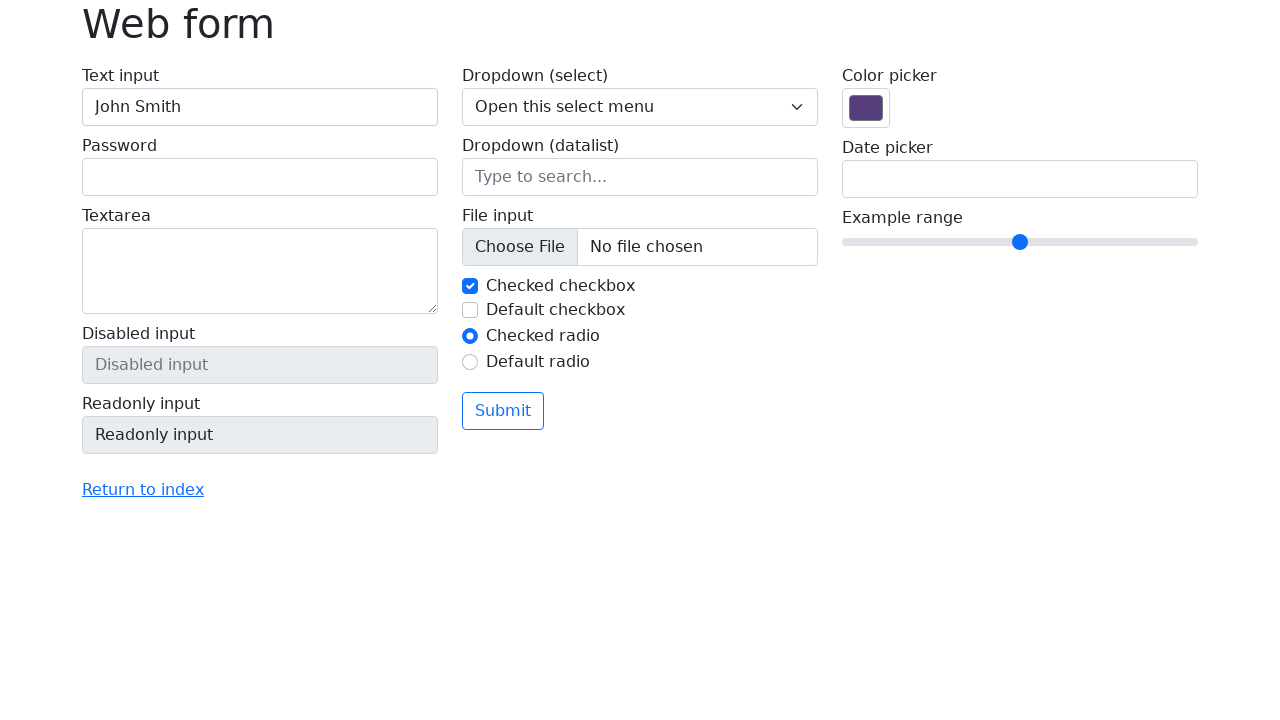

Filled password field with 'Test@123pass' on input[name='my-password']
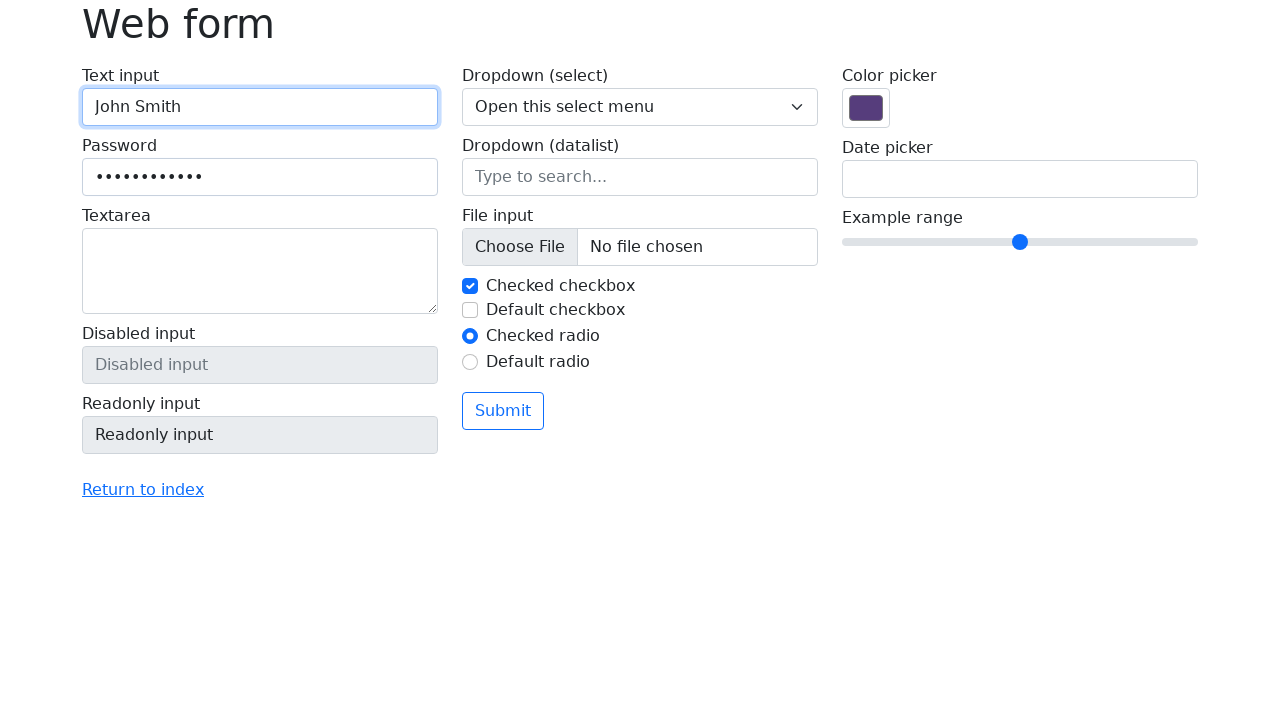

Filled textarea with 'Hello there! How are you doing today?' on textarea[name='my-textarea']
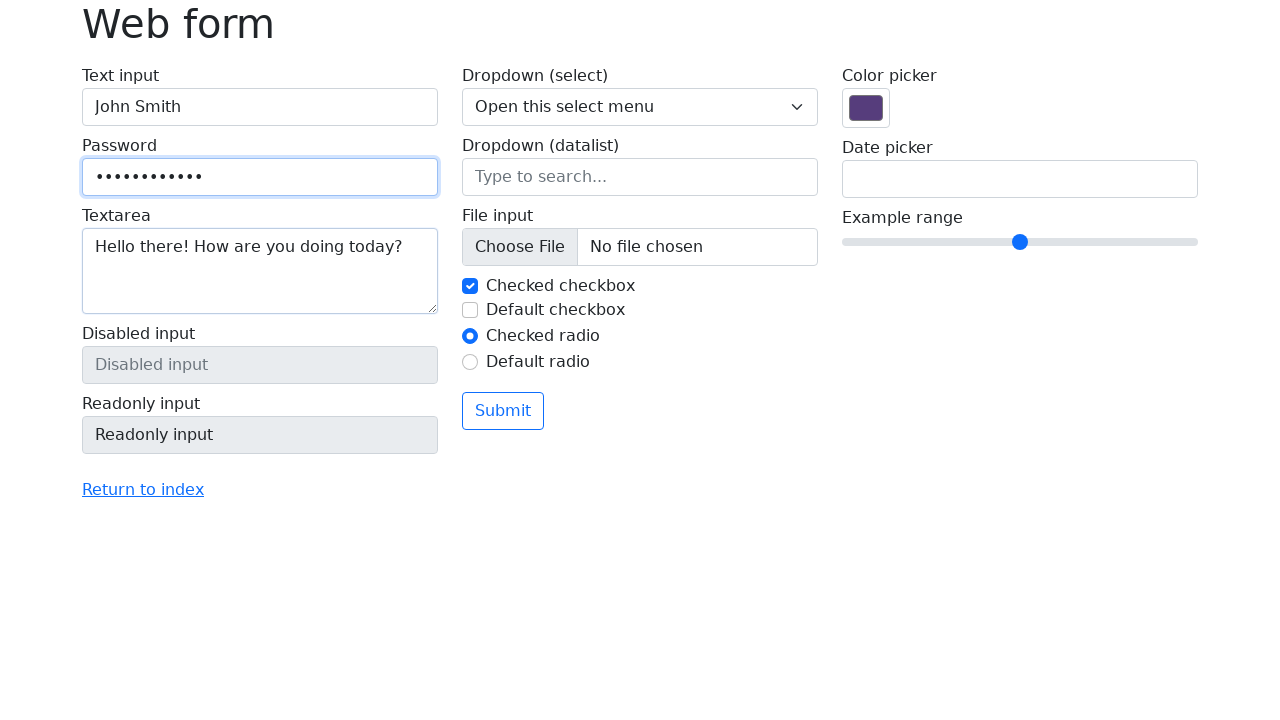

Clicked 'Return to index' link at (143, 490) on text=Return to index
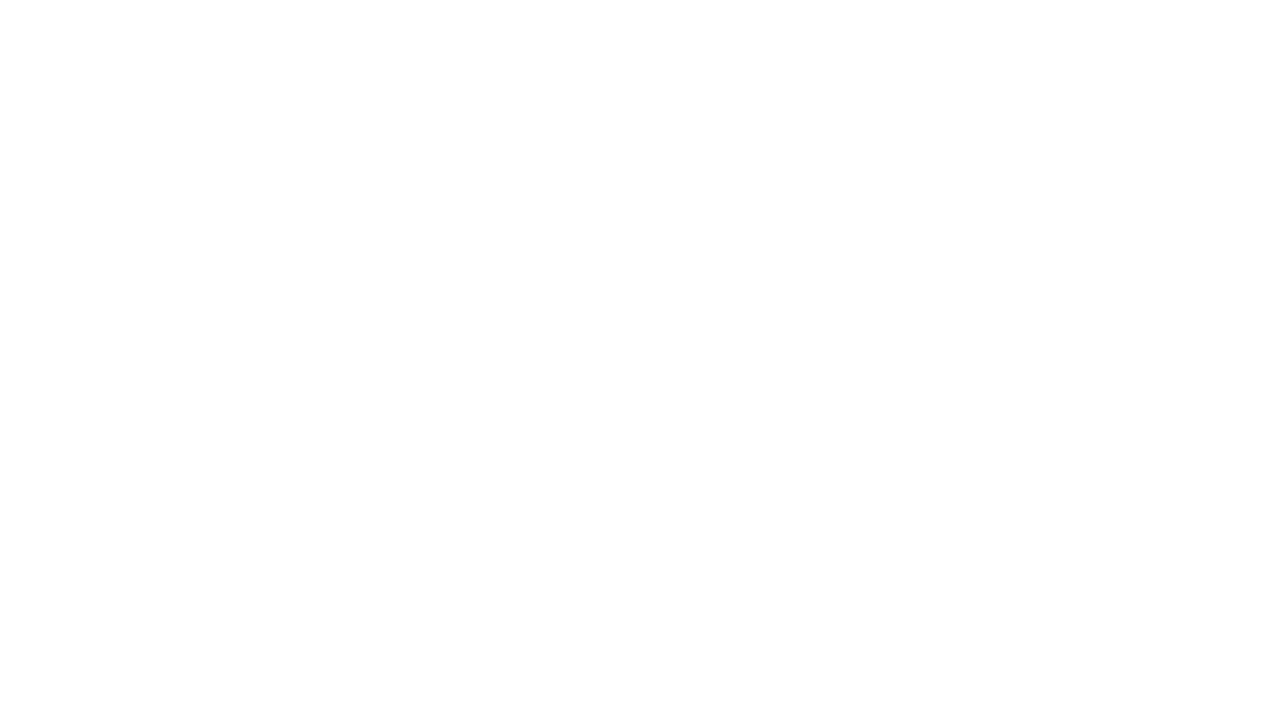

Clicked 'alerts.html' link at (80, 78) on text=alerts.html
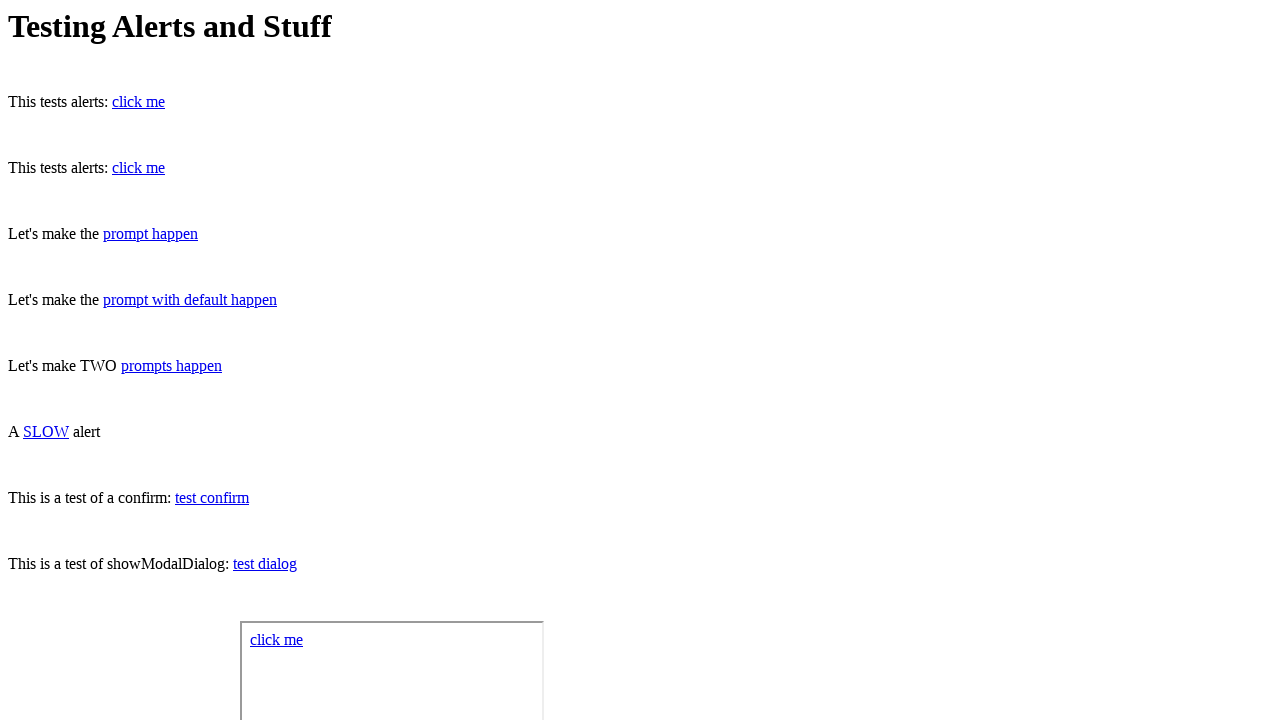

Navigated back once
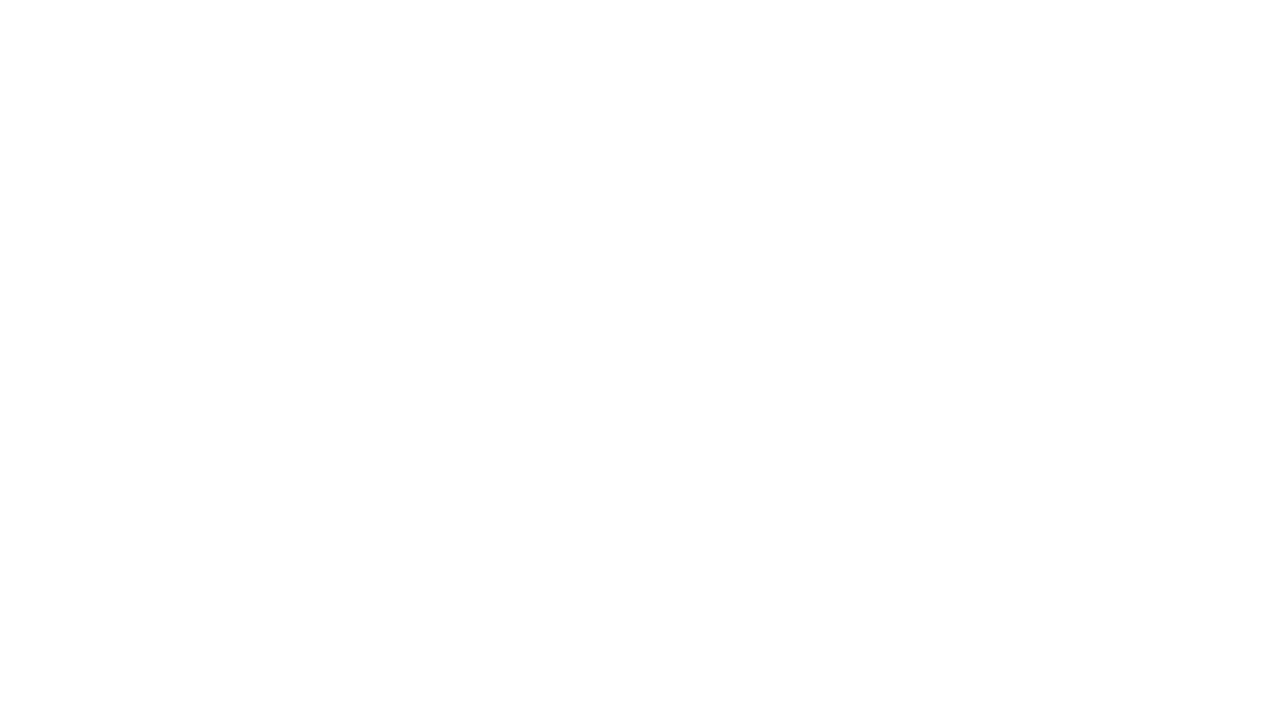

Navigated back a second time to return to the form
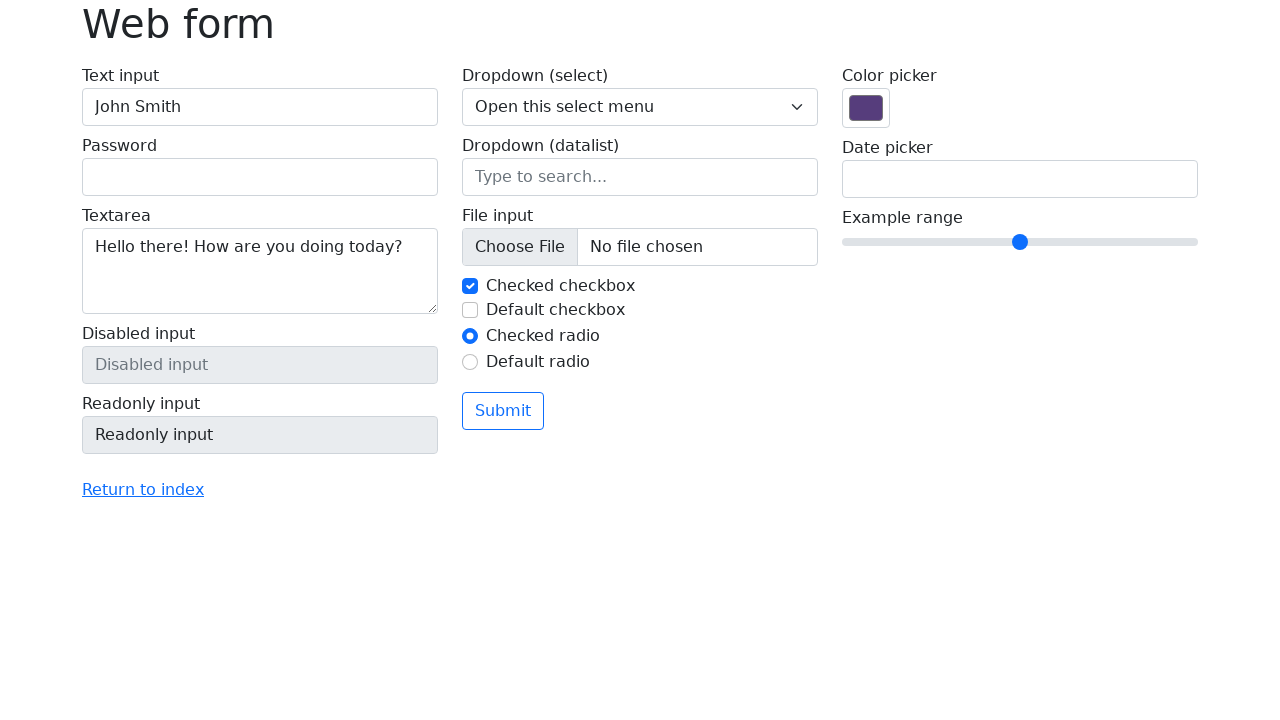

Selected option '3' from dropdown on select[name='my-select']
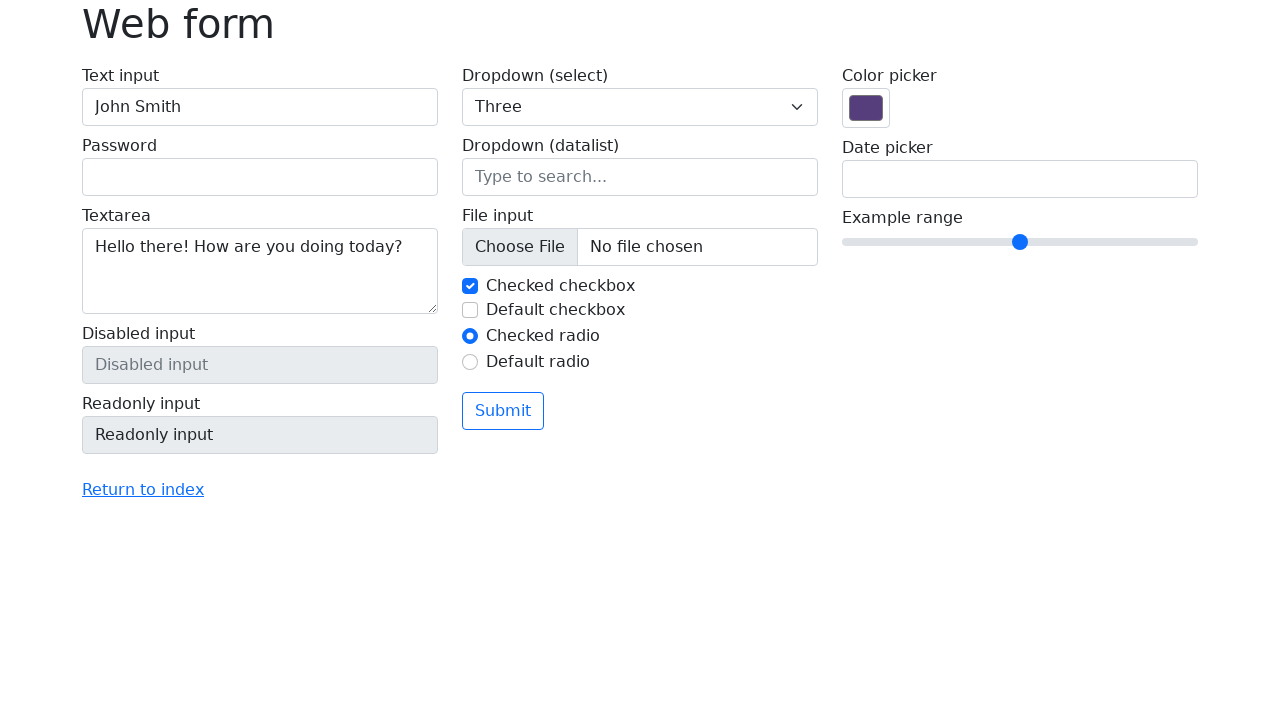

Clicked second checkbox at (470, 310) on #my-check-2
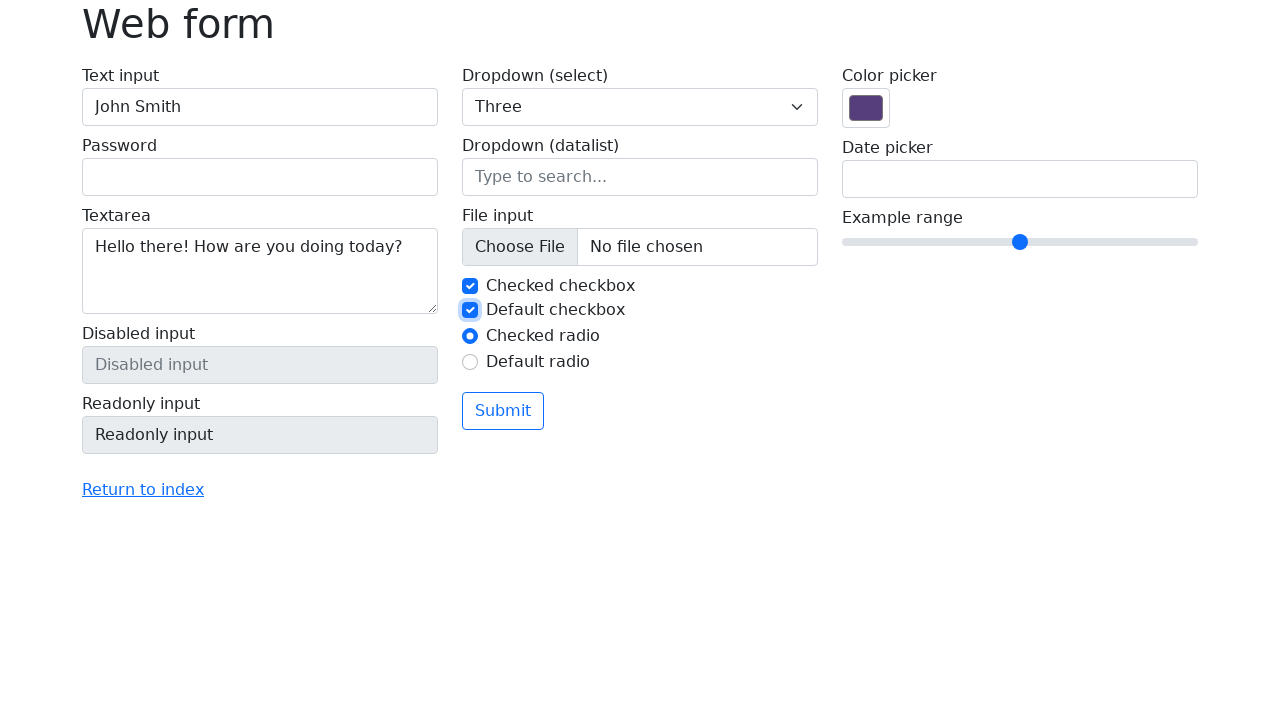

Unchecked first checkbox using JavaScript
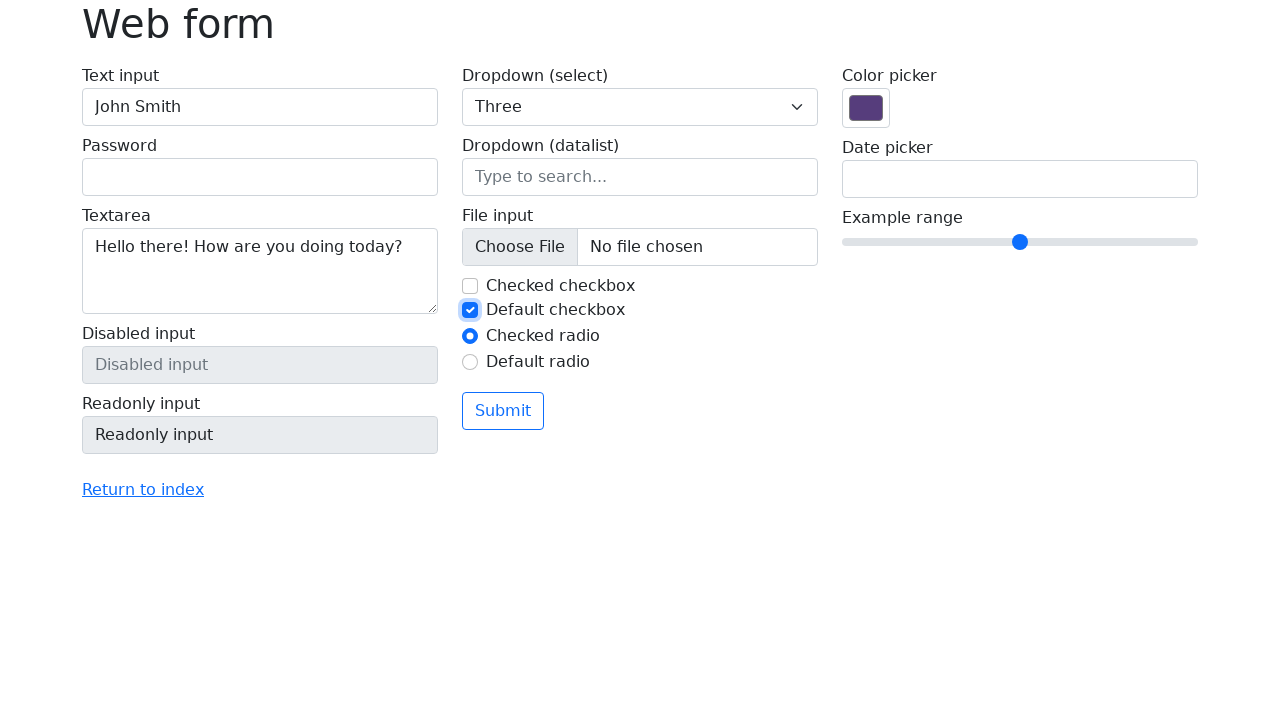

Clicked Submit button at (503, 411) on button:has-text('Submit')
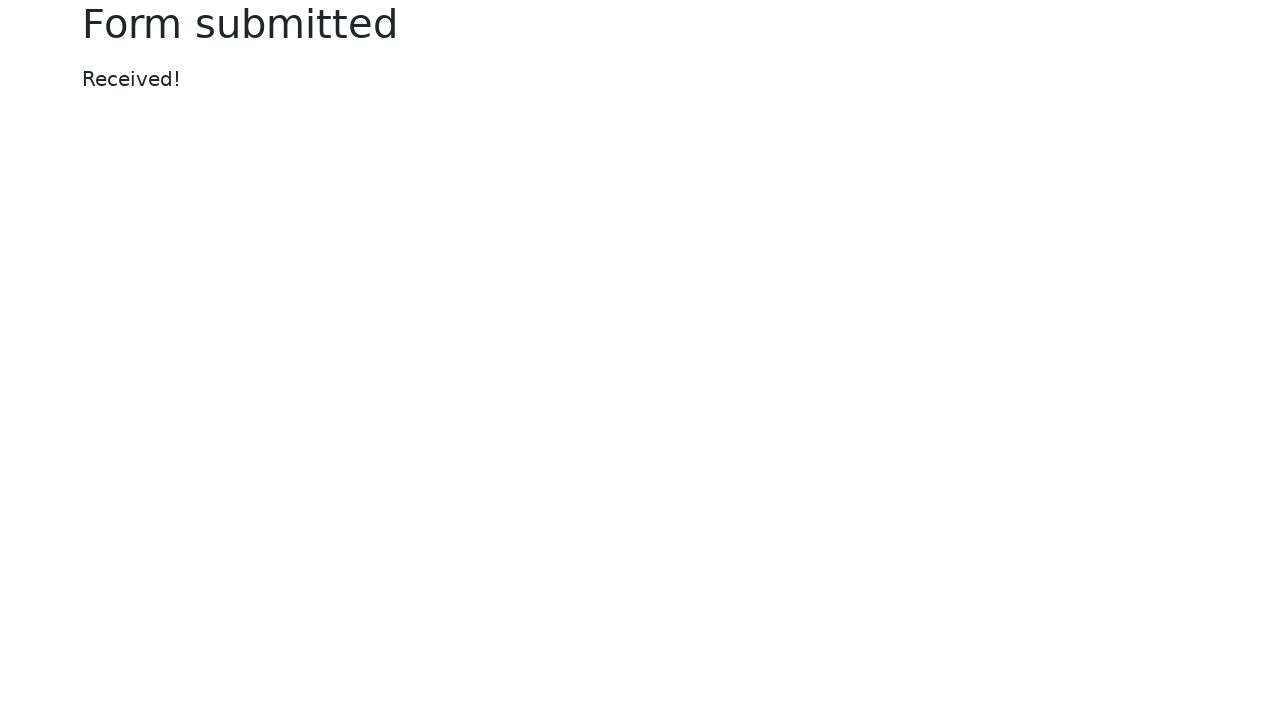

Form submission completed and network idle
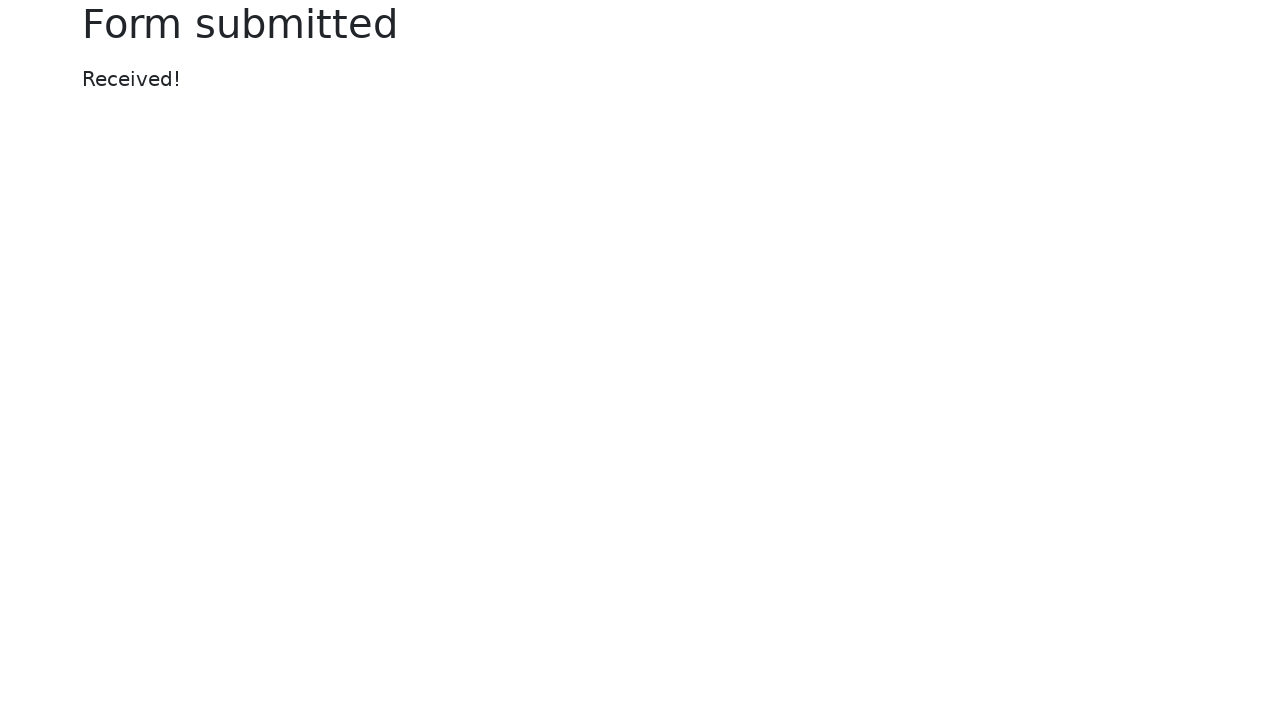

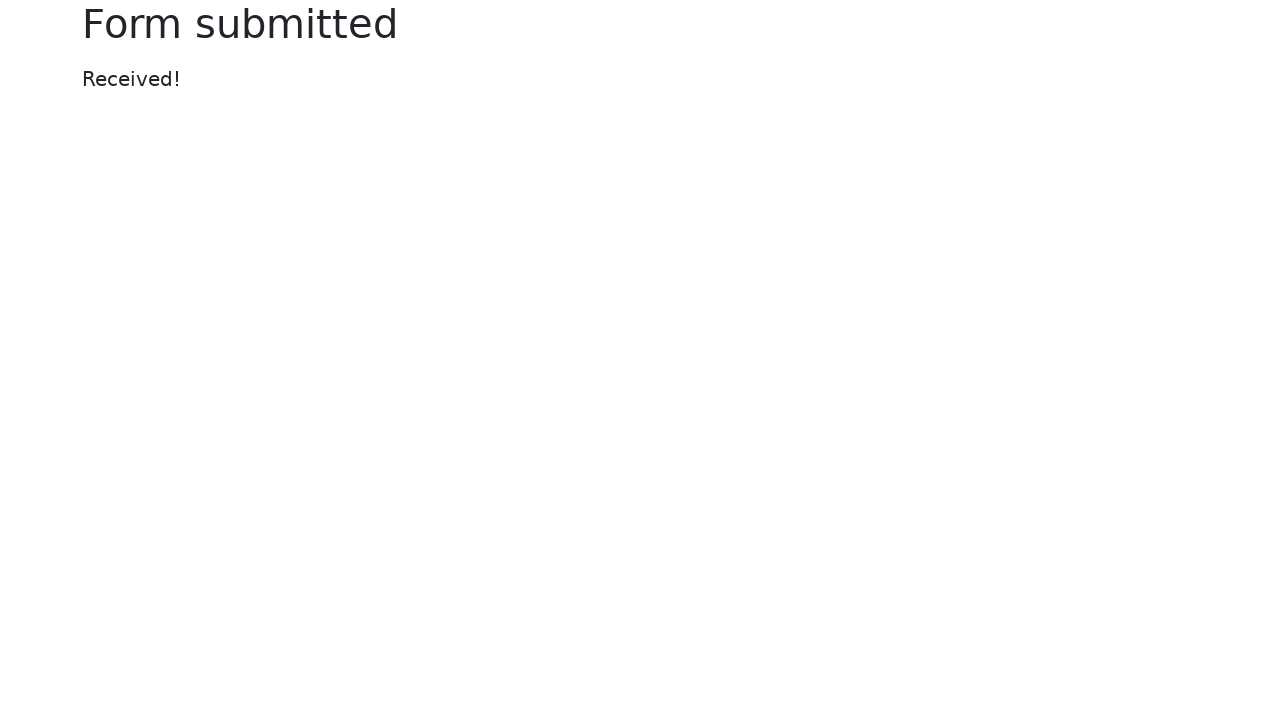